Tests injecting jQuery and jQuery Growl library into a page, then displays growl notification messages in the browser. This demonstrates using JavaScript execution to add external libraries and trigger visual notifications.

Starting URL: http://the-internet.herokuapp.com

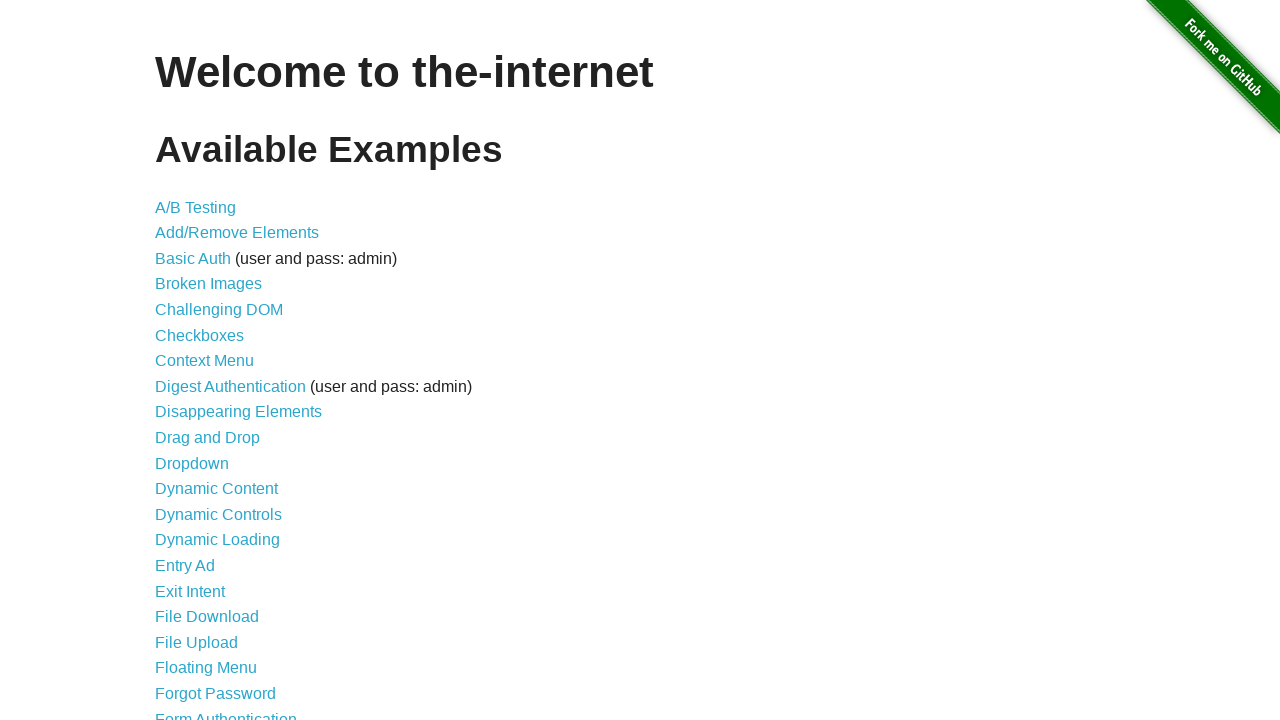

Checked for jQuery and injected it if not present
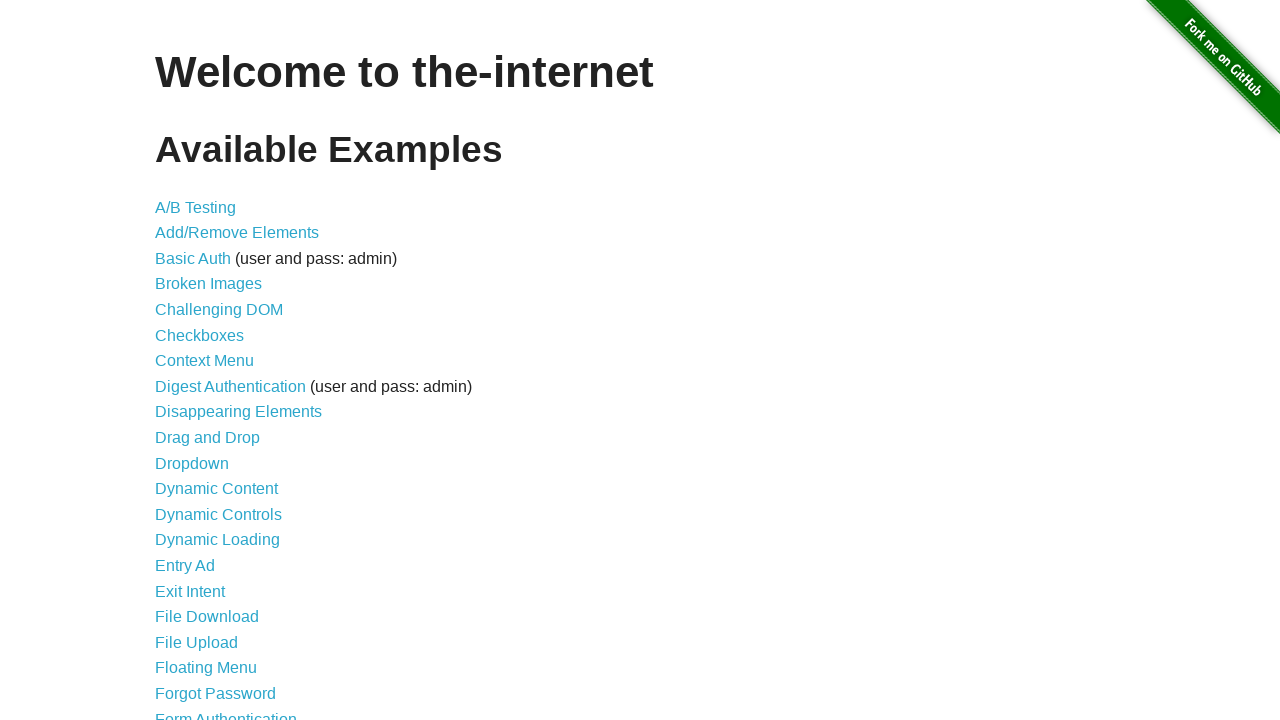

jQuery library loaded successfully
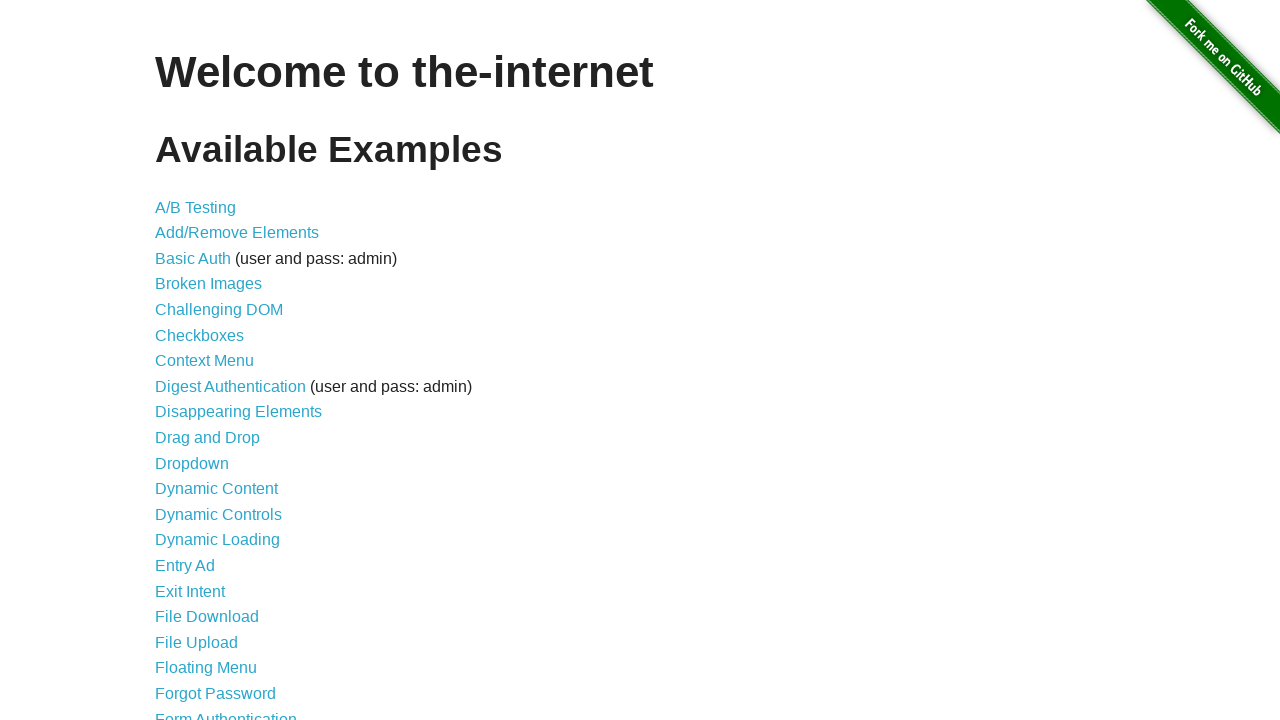

Injected jQuery Growl library script
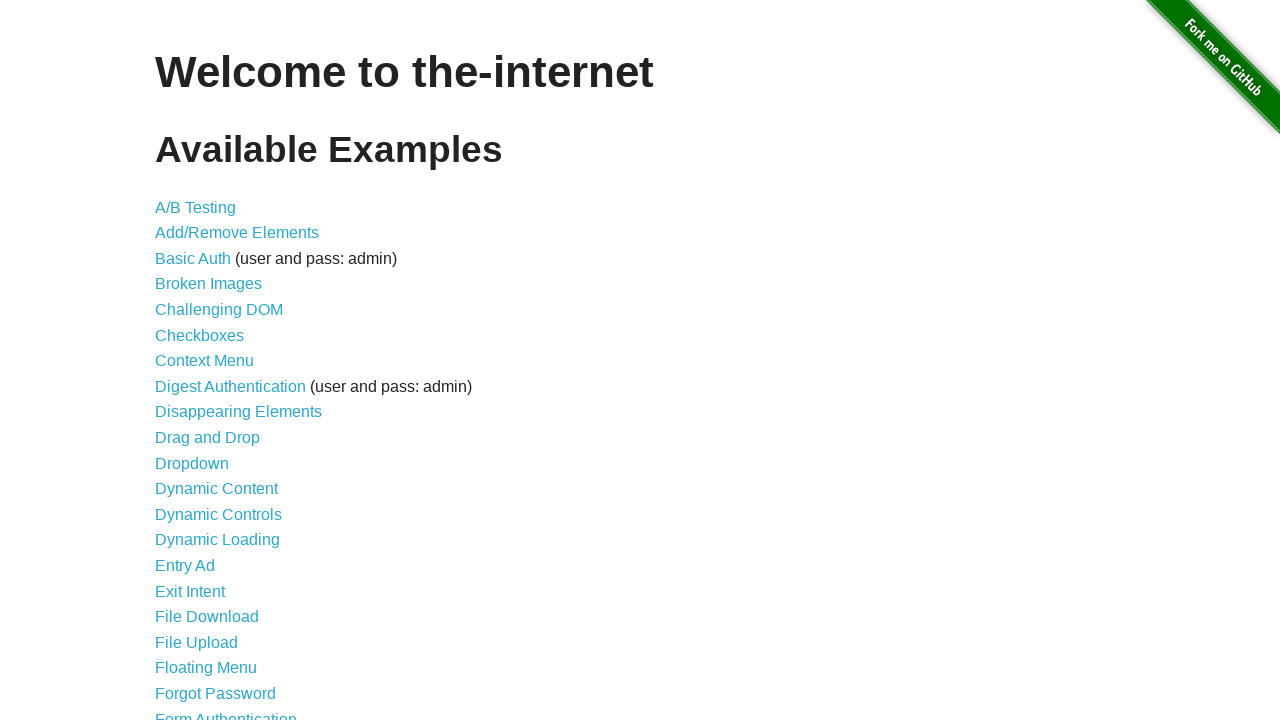

Added jQuery Growl CSS stylesheet
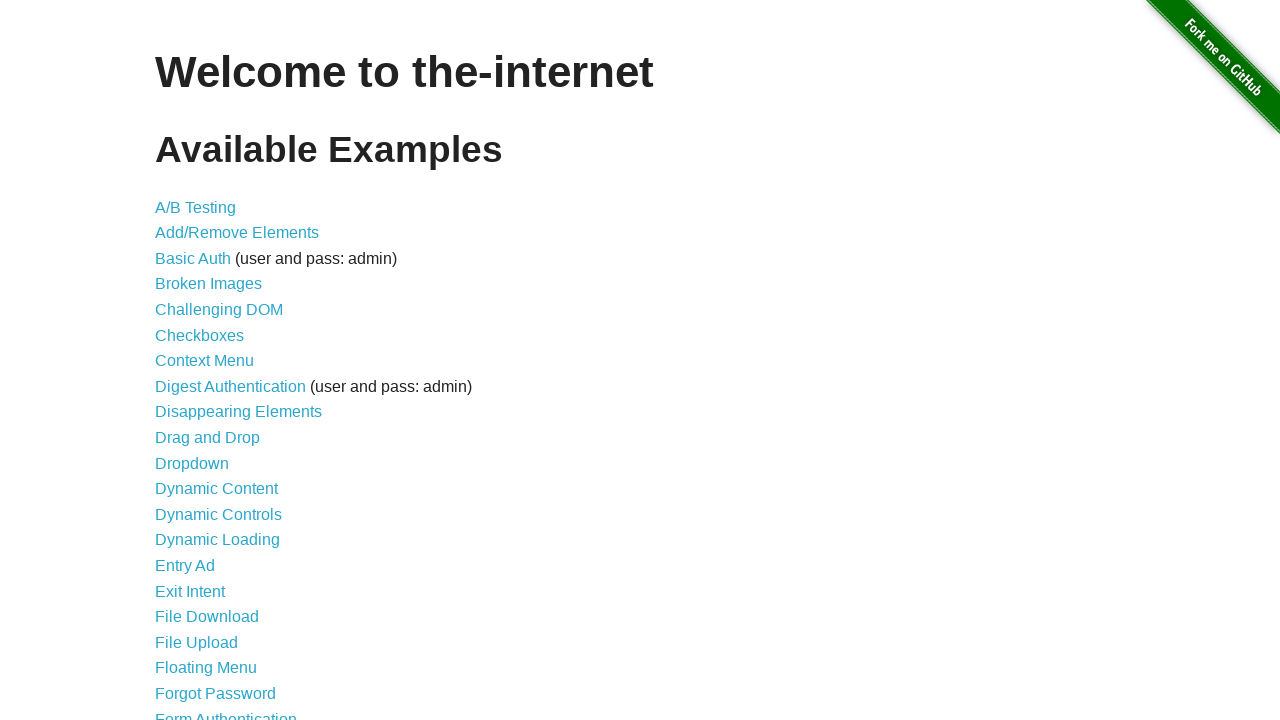

jQuery Growl library initialized and ready
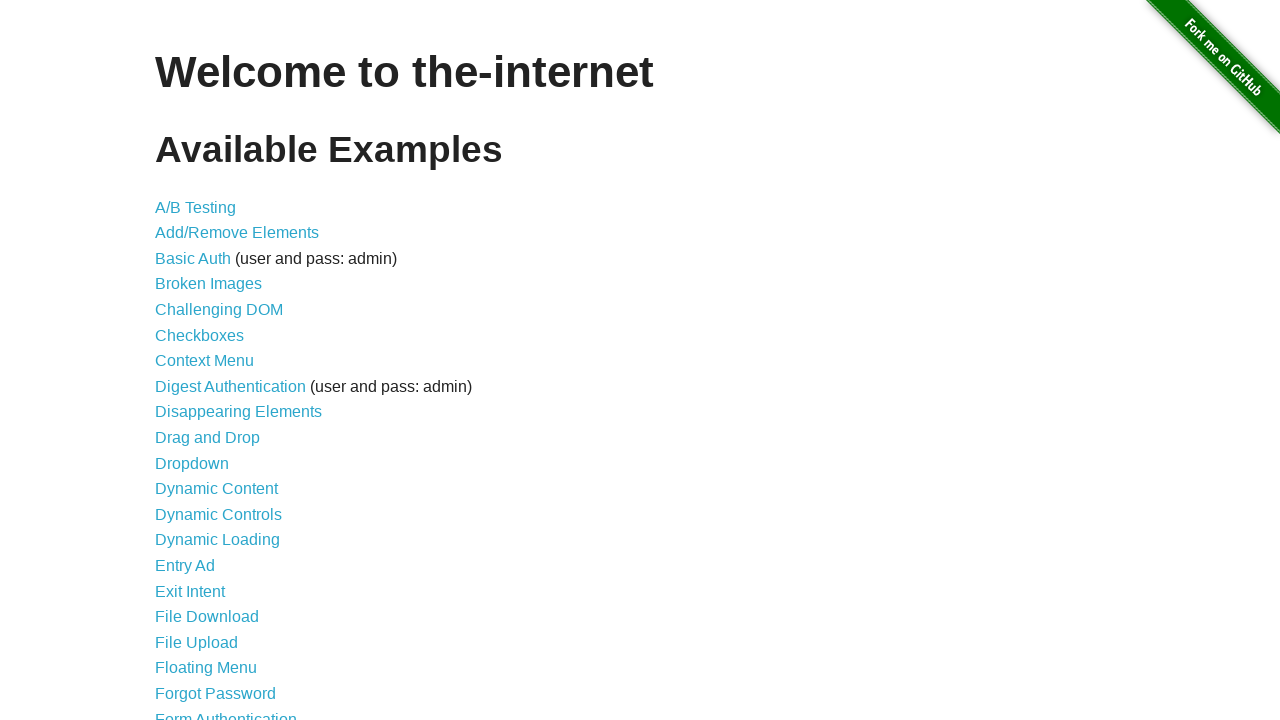

Displayed default growl notification with title 'GET' and message '/'
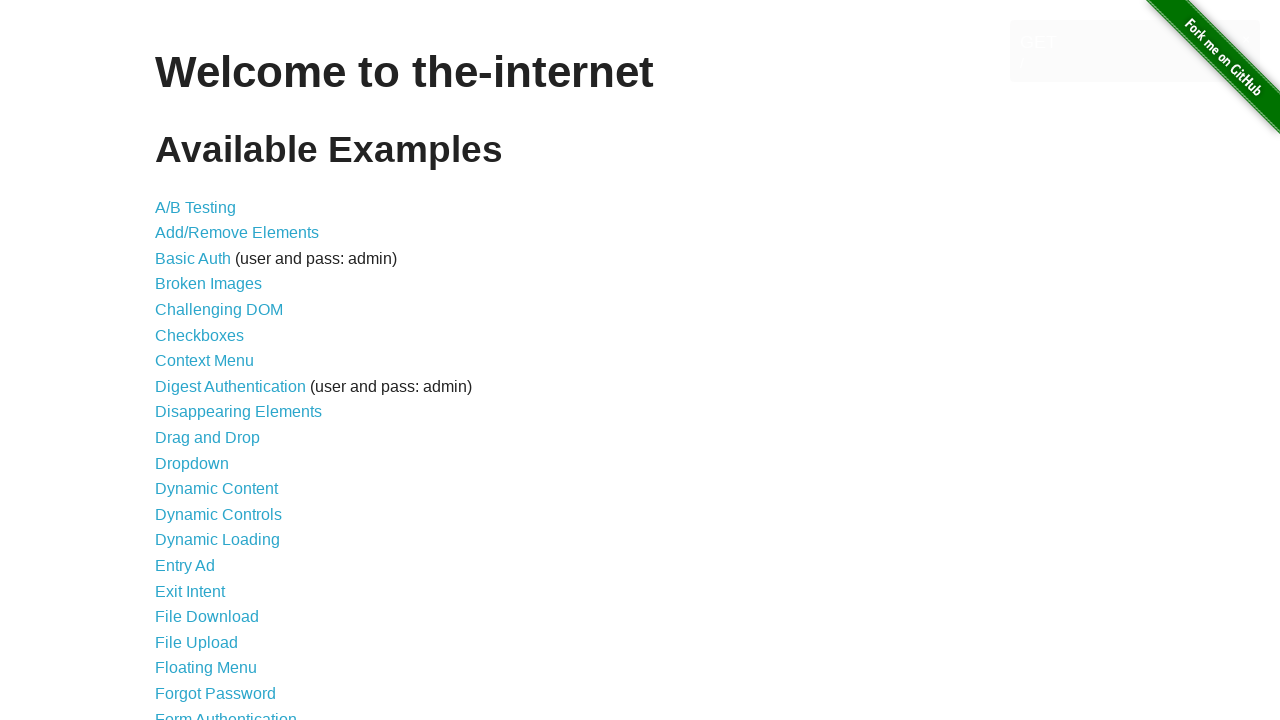

Displayed error growl notification
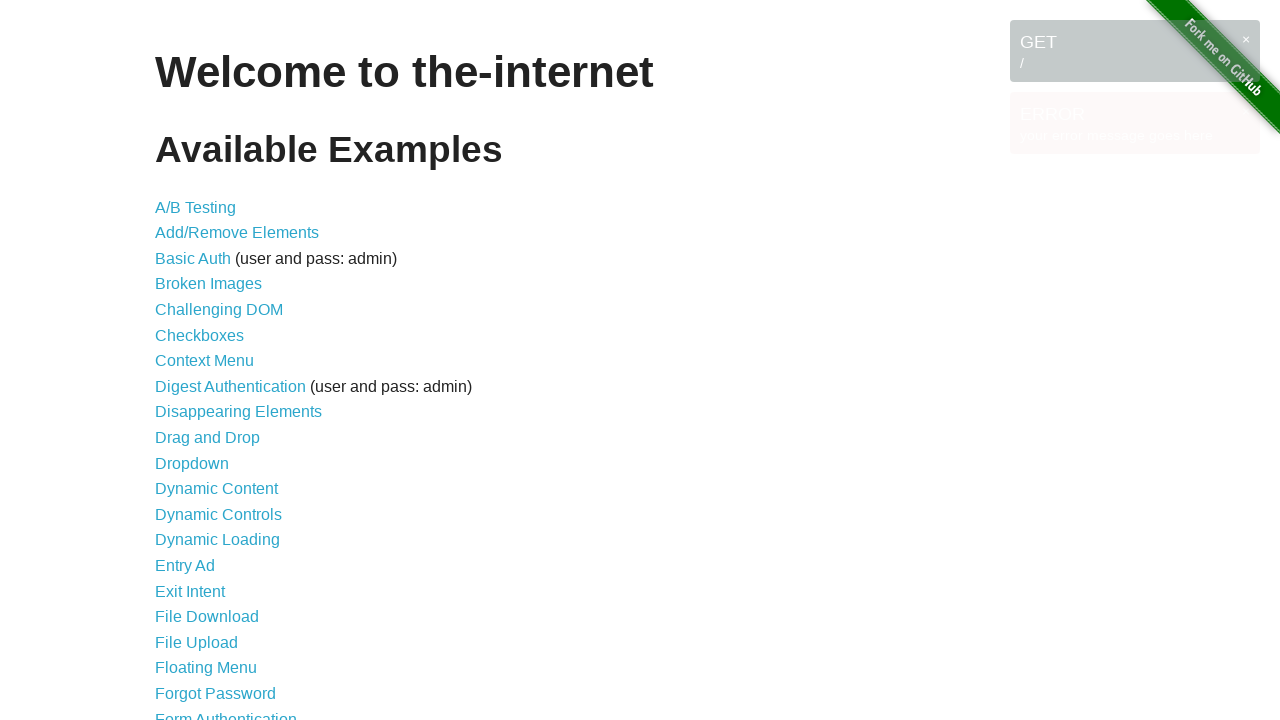

Displayed notice growl notification
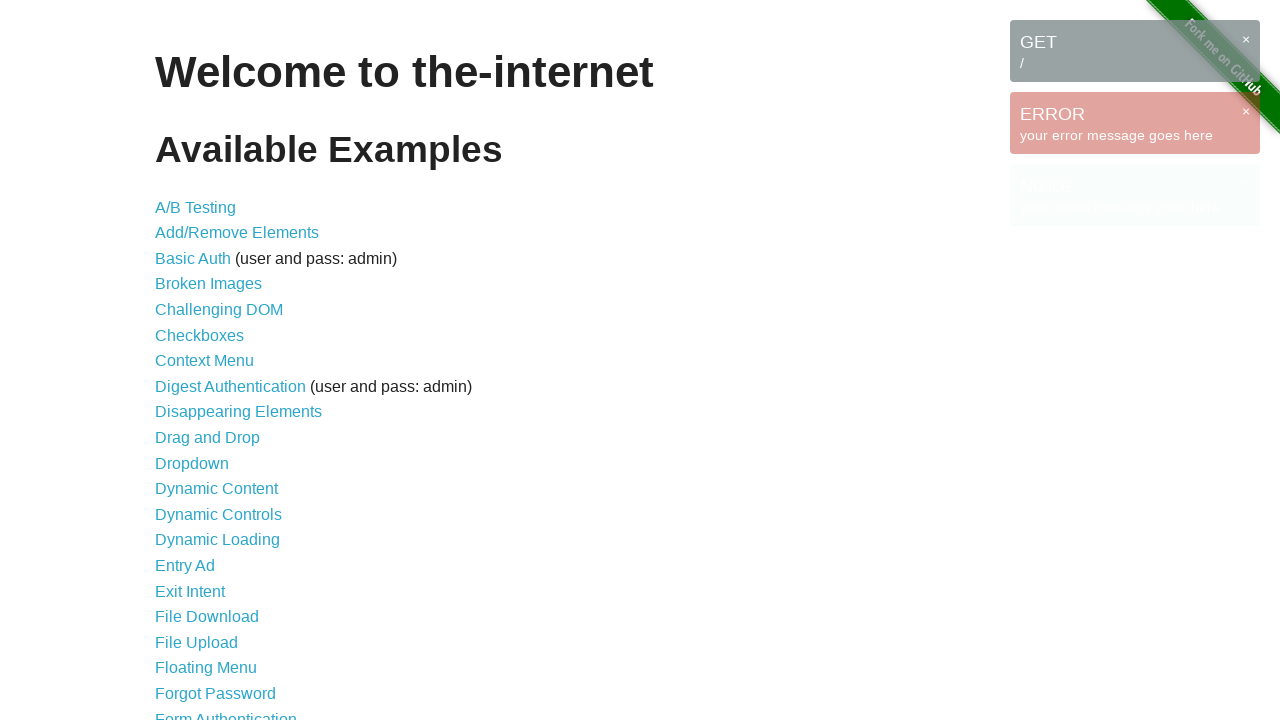

Displayed warning growl notification
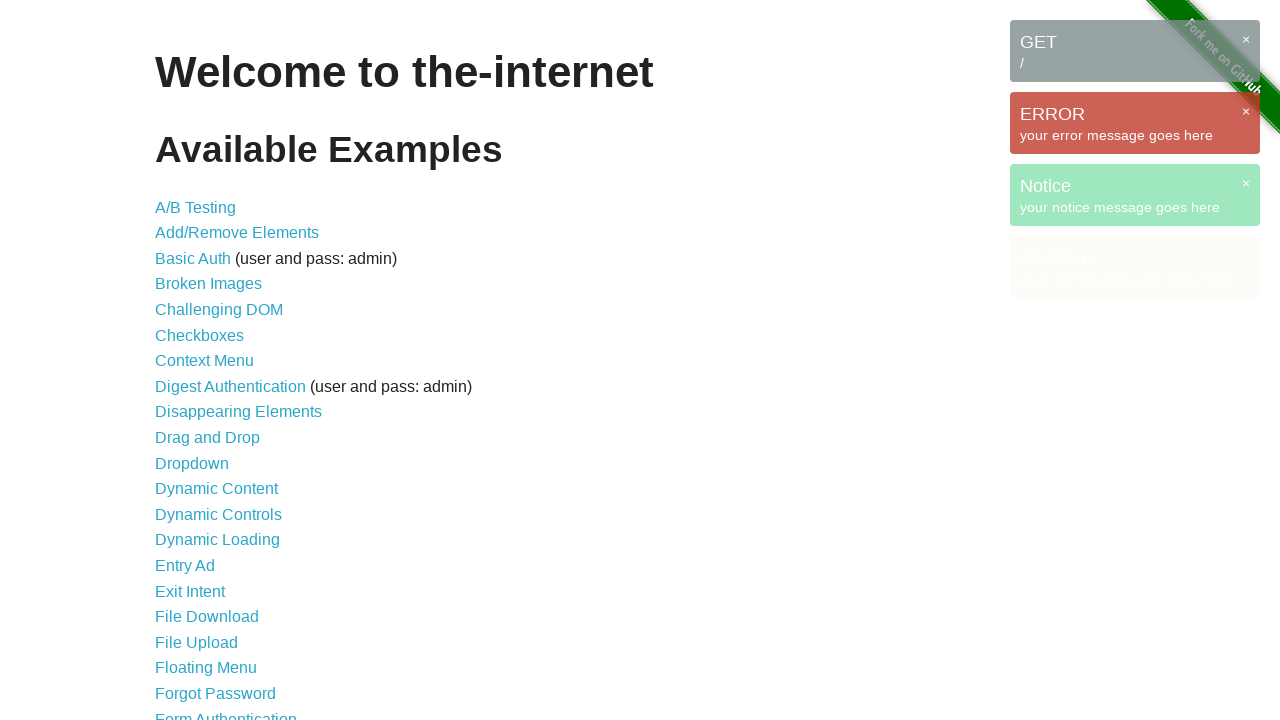

All growl notification messages are visible on the page
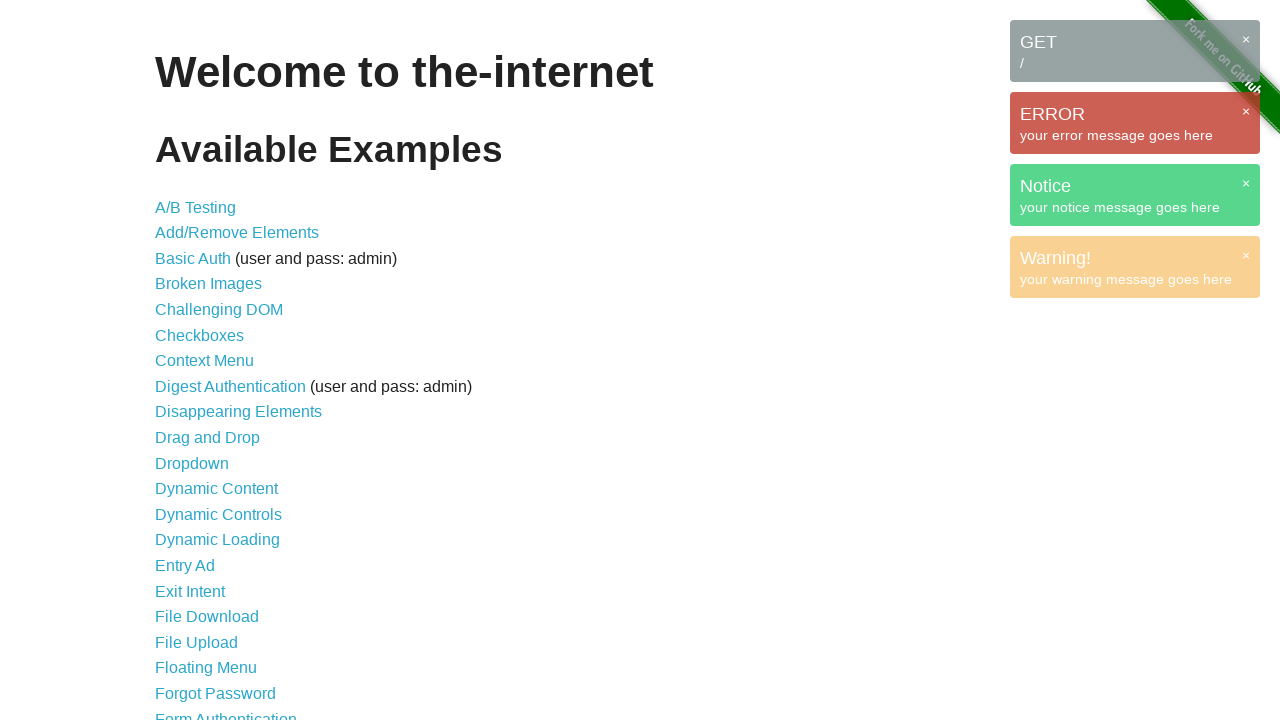

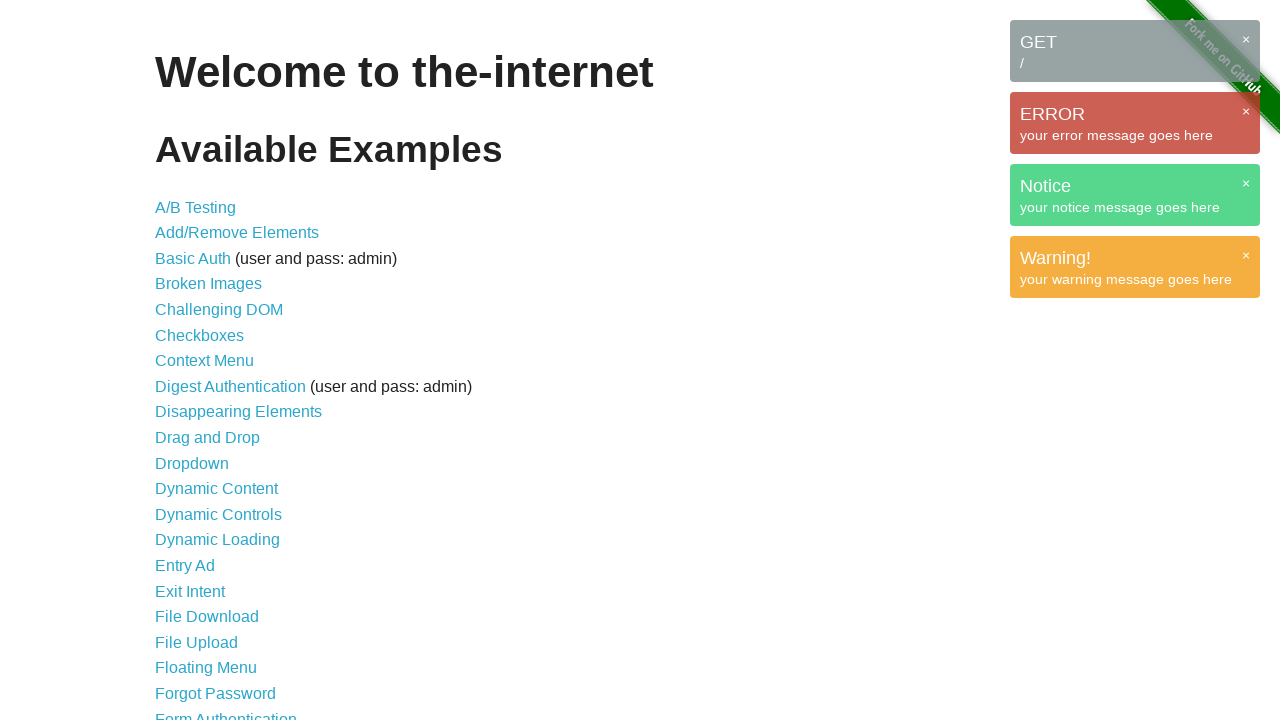